Navigates to the OrangeHRM page and verifies the logo image is present by checking its src attribute

Starting URL: http://alchemy.hguy.co/orangehrm

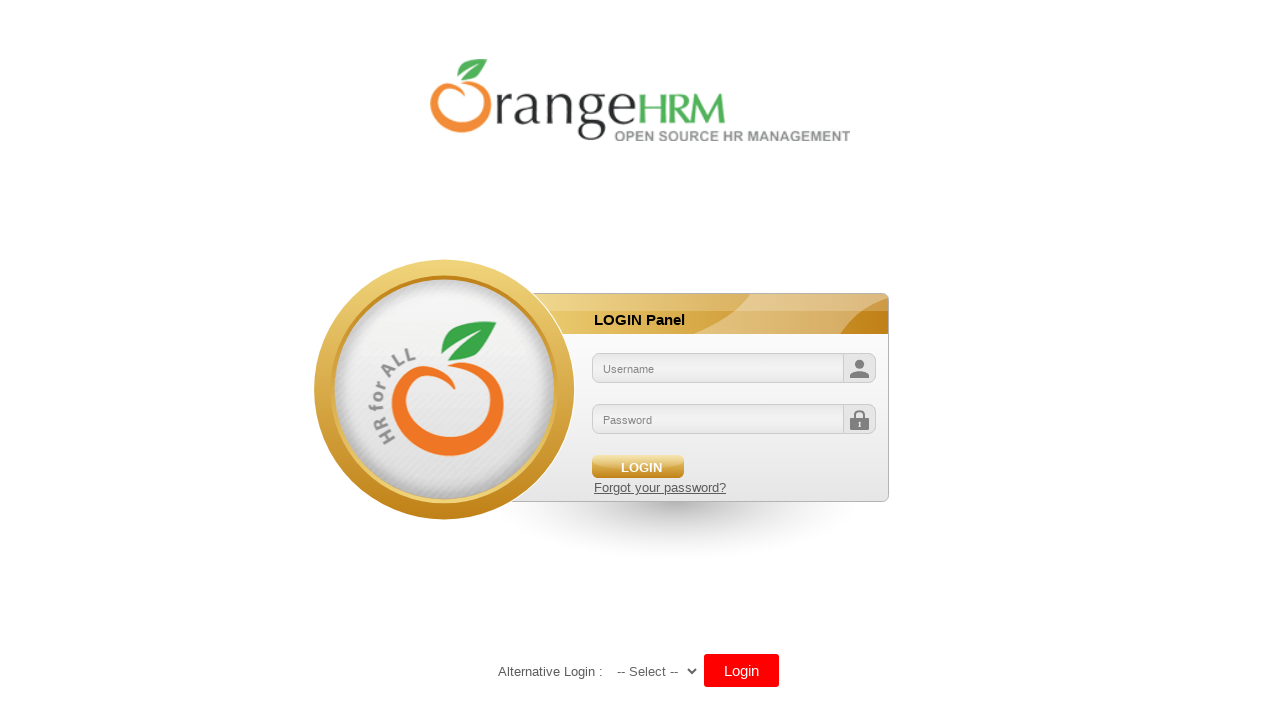

Navigated to OrangeHRM page at http://alchemy.hguy.co/orangehrm
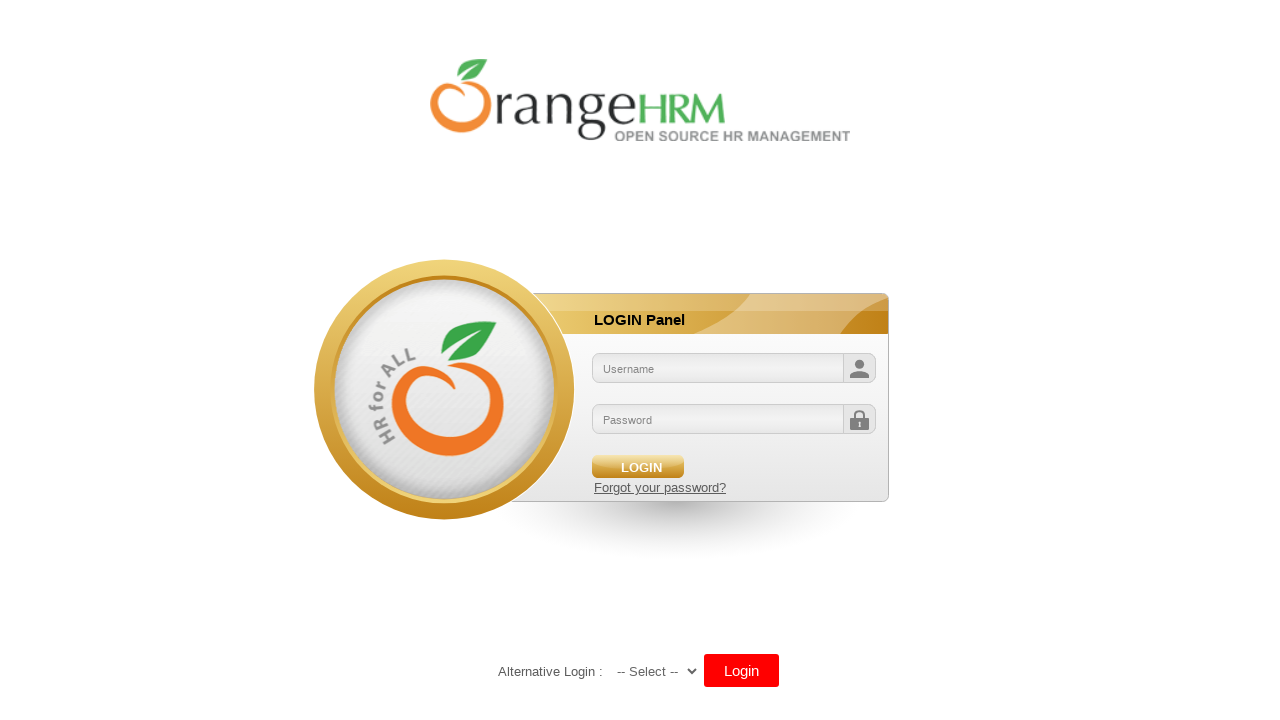

Located the logo image element
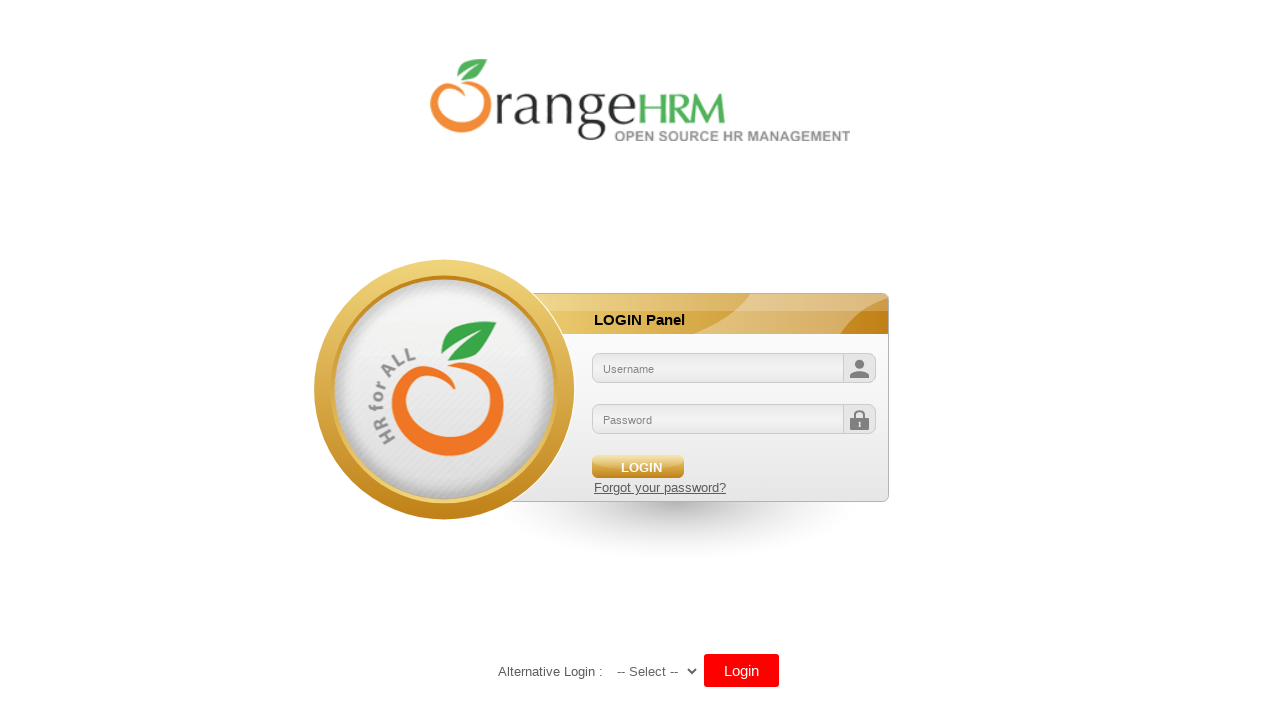

Logo image is now visible
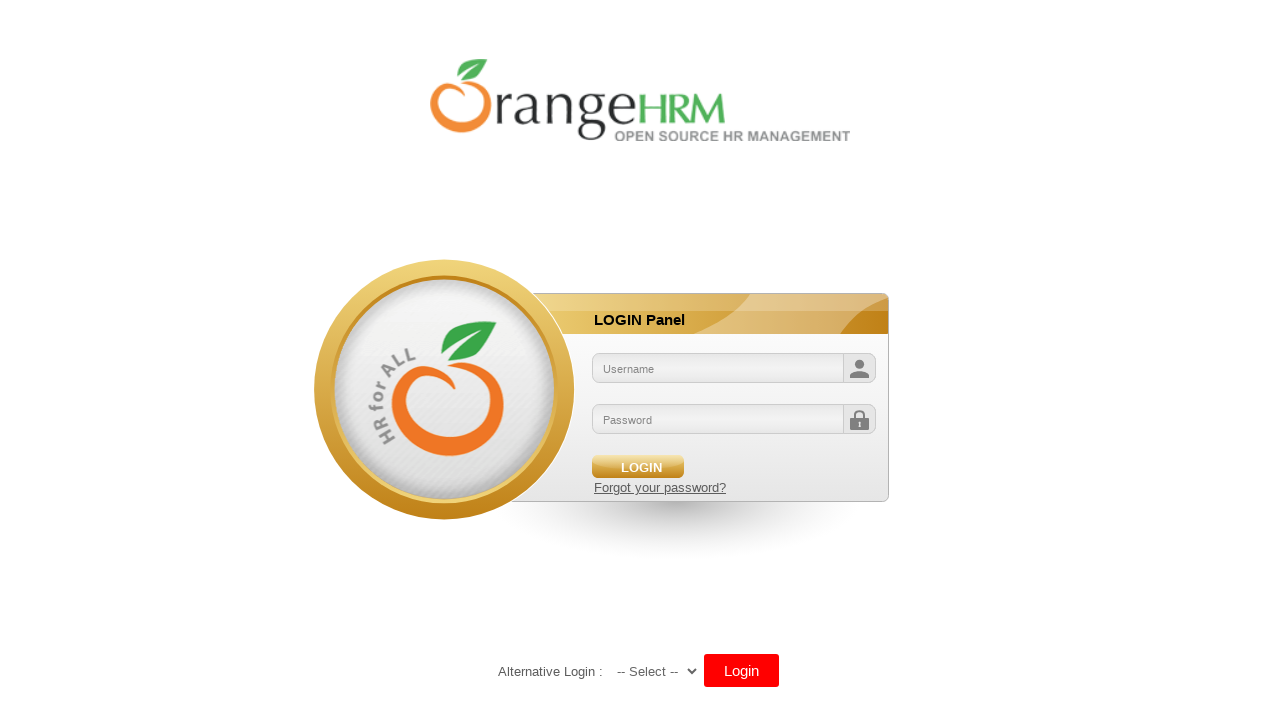

Retrieved logo src attribute: /orangehrm/symfony/web/webres_5d69118beeec64.10301452/themes/default/images/login/logo.png
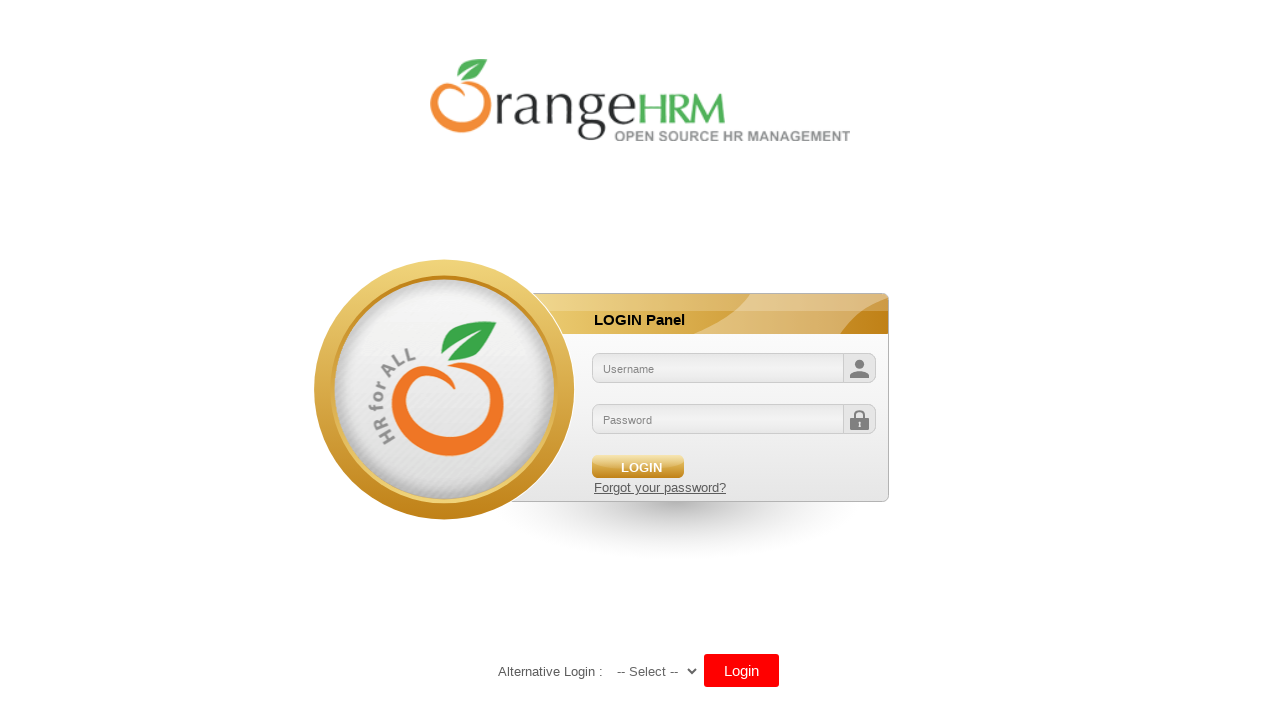

Printed logo src to console: /orangehrm/symfony/web/webres_5d69118beeec64.10301452/themes/default/images/login/logo.png
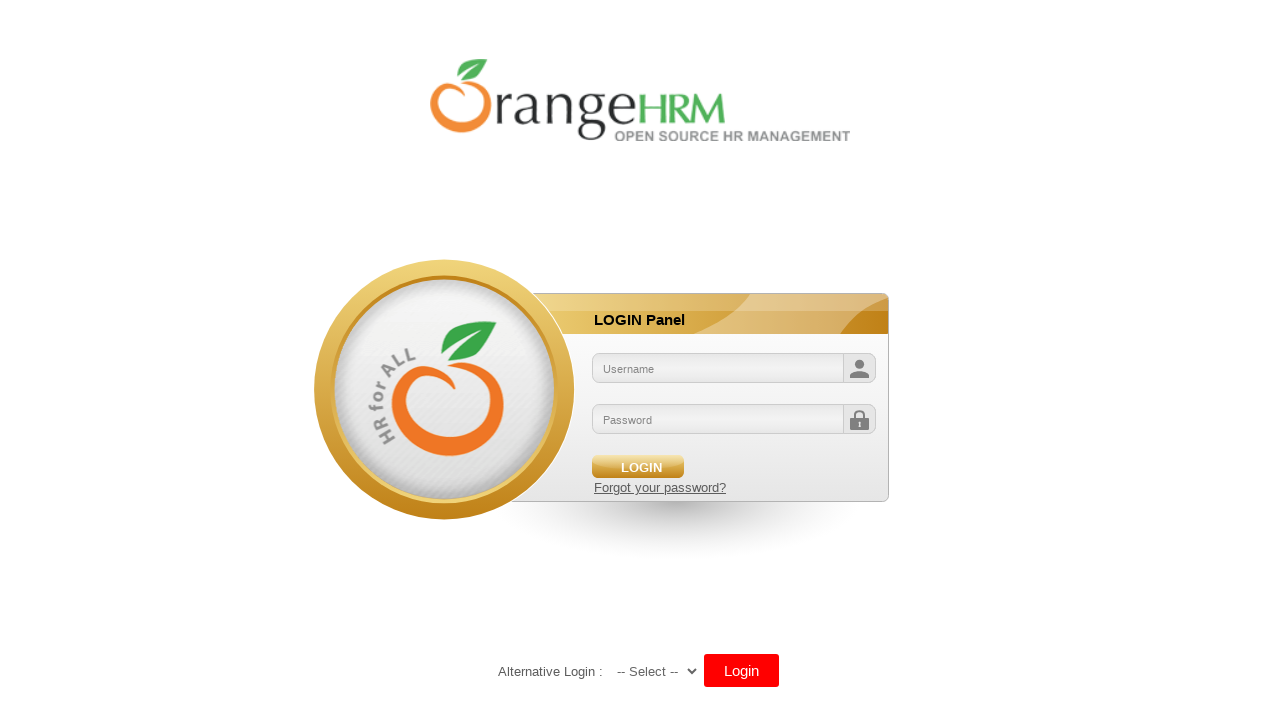

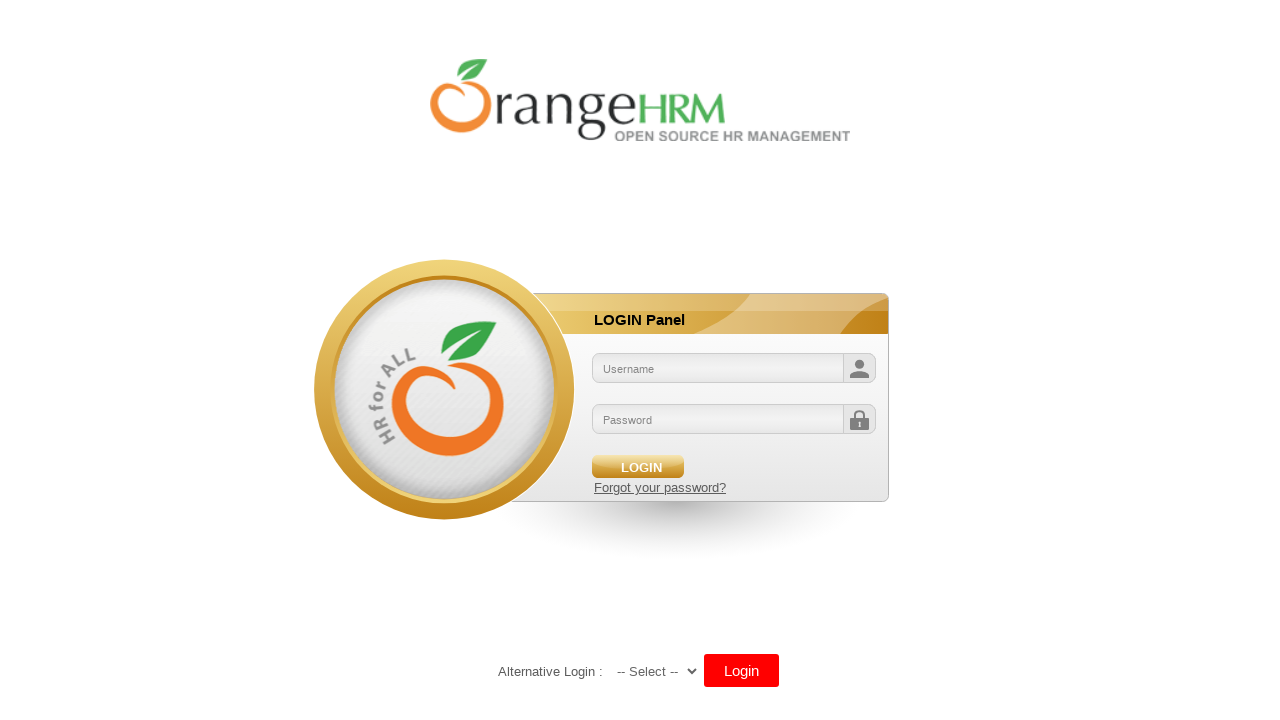